Tests that appending text adds to existing value

Starting URL: https://artoftesting.com/samplesiteforselenium

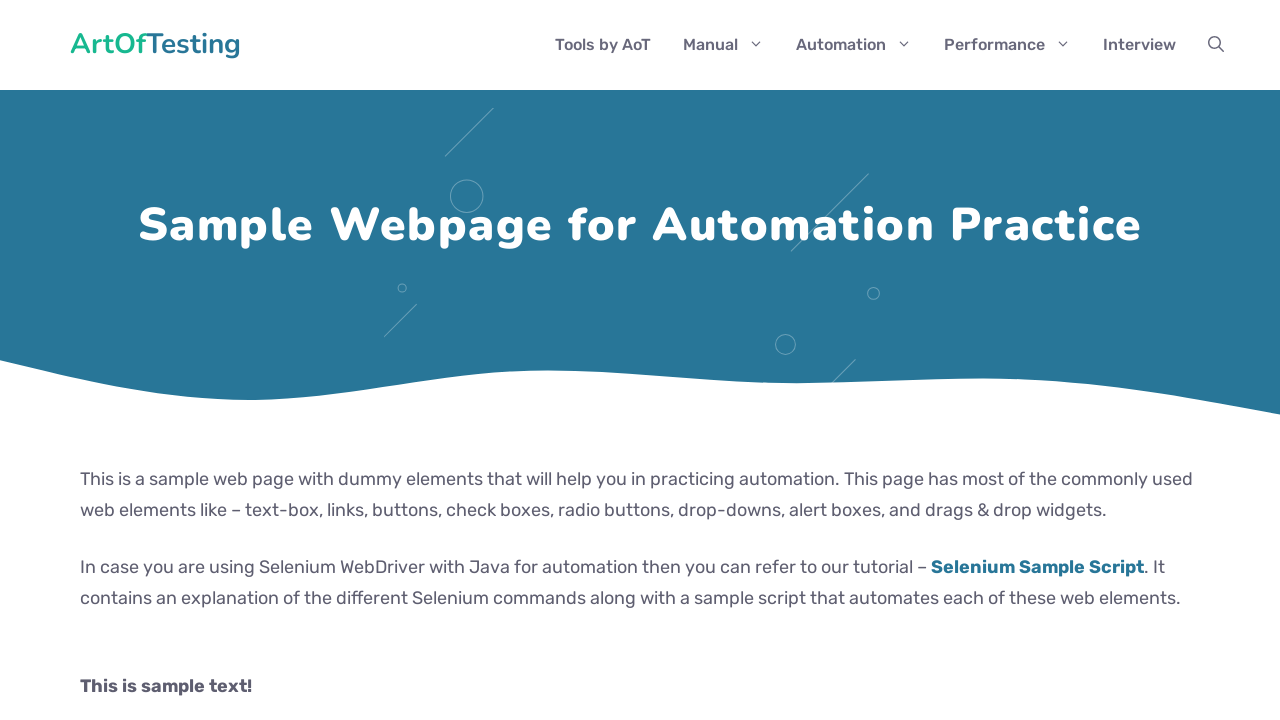

Filled fname field with initial value '10' on #fname
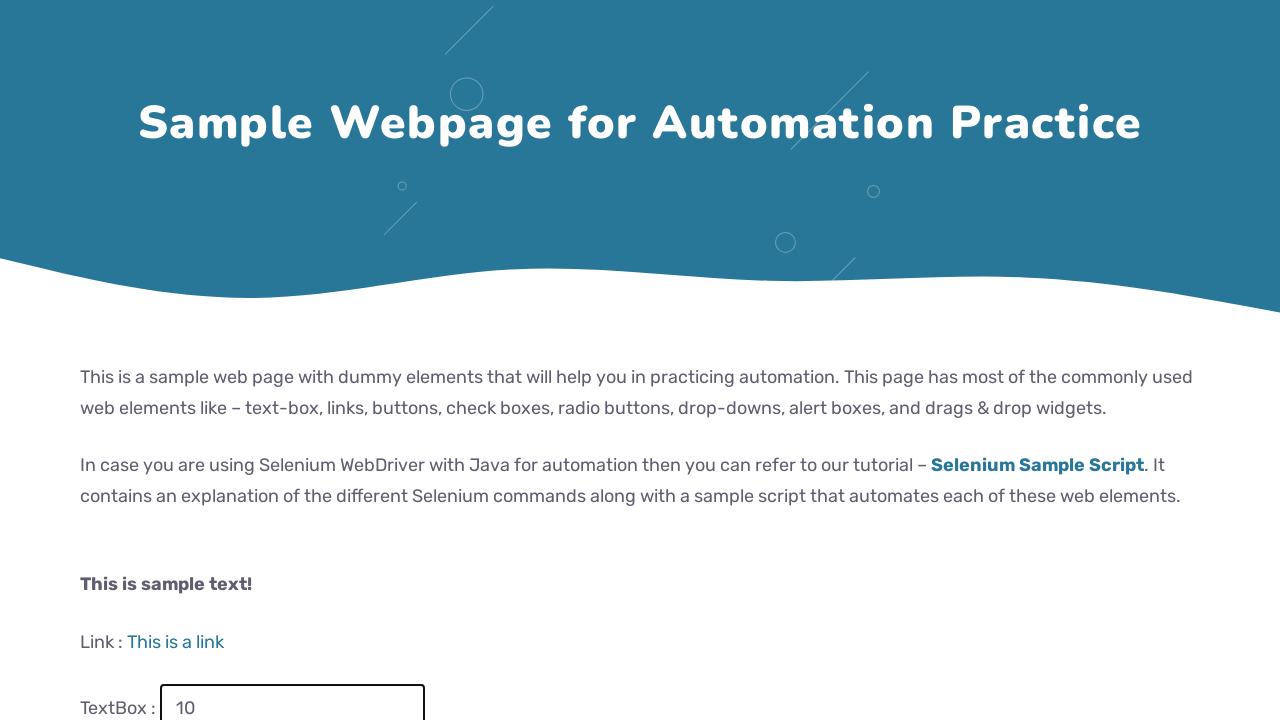

Appended '0' to fname field using press_sequentially
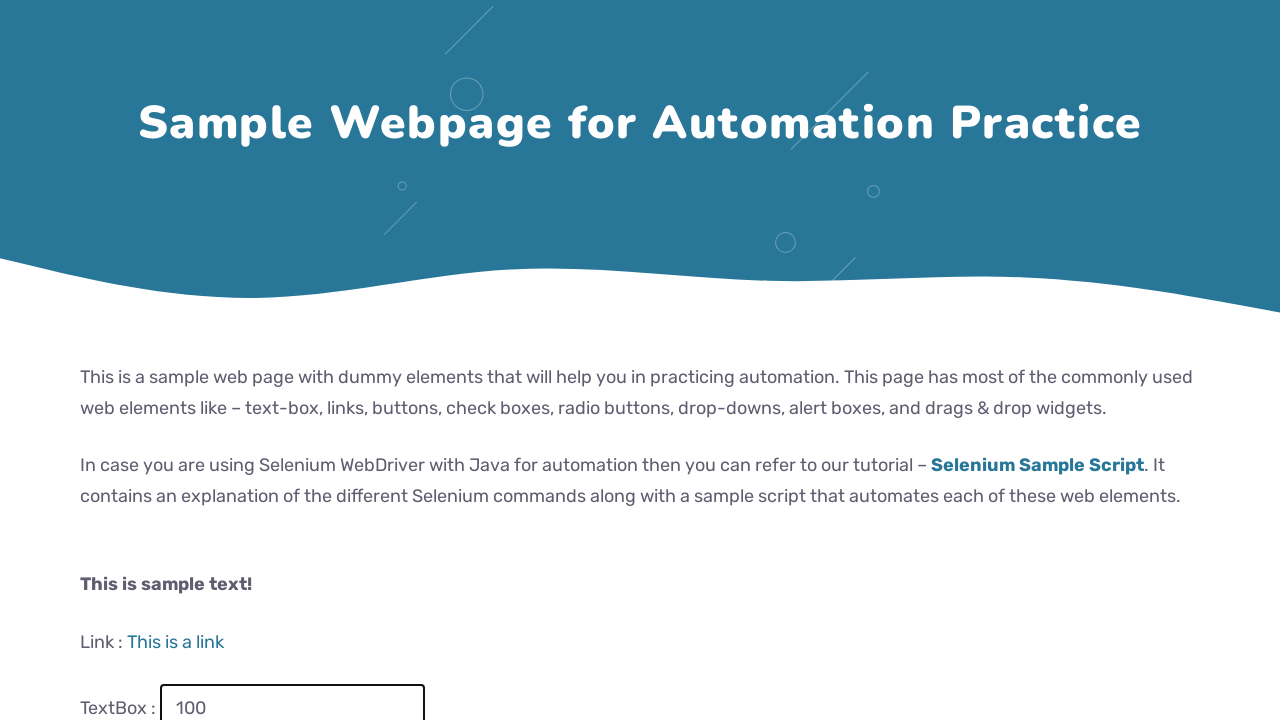

Retrieved current value from fname field
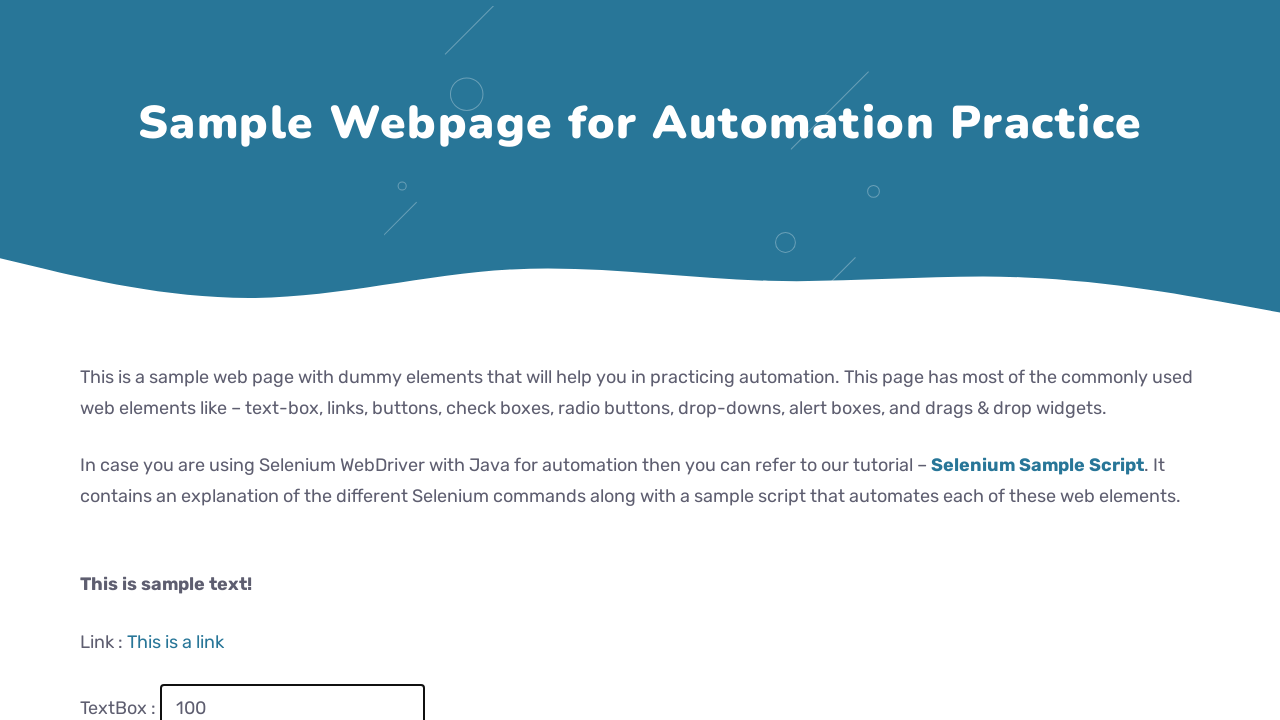

Assertion passed: fname field contains expected value '100'
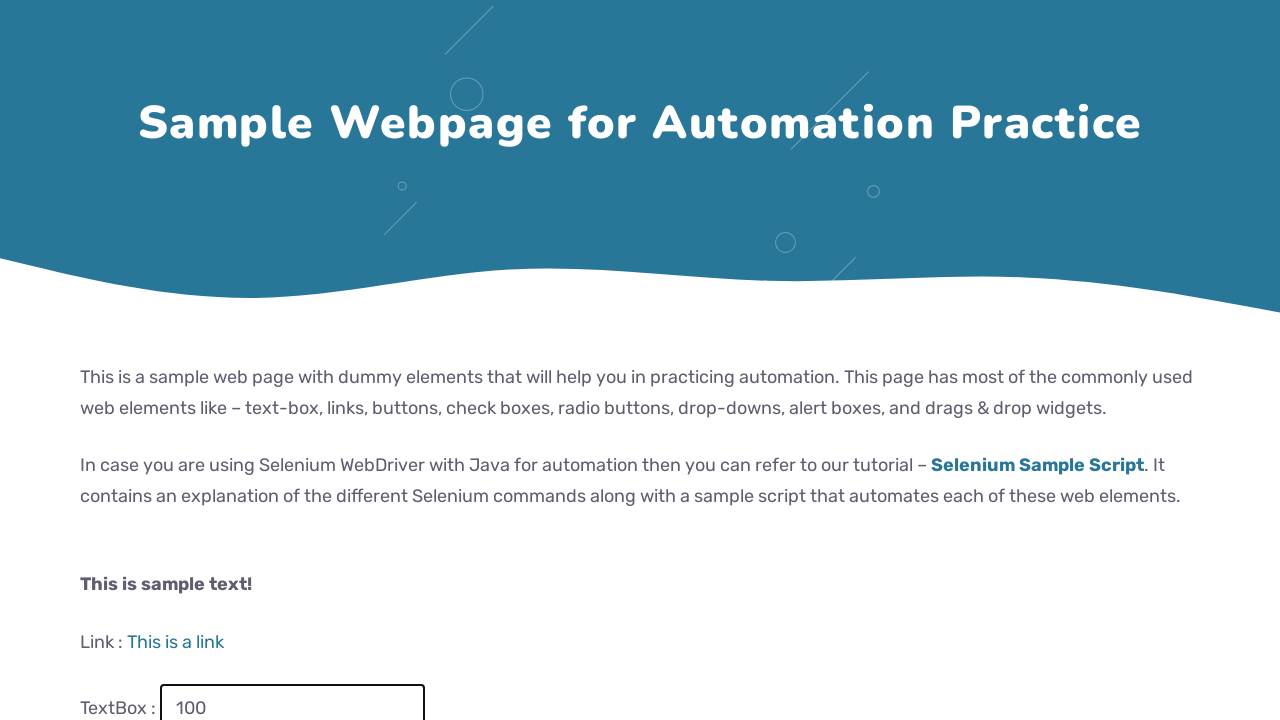

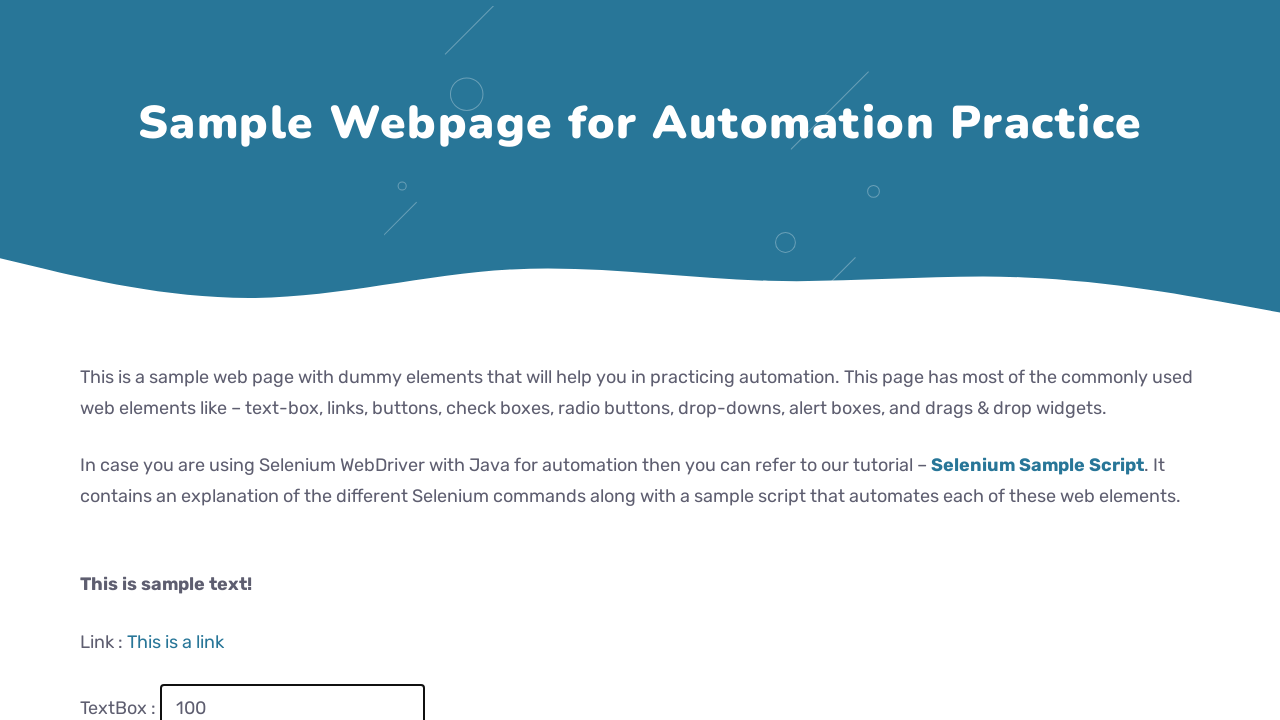